Tests the contact us section by selecting the "Yes" radio button for T3C member and verifying it is selected

Starting URL: https://cbarnc.github.io/Group3-repo-projects/

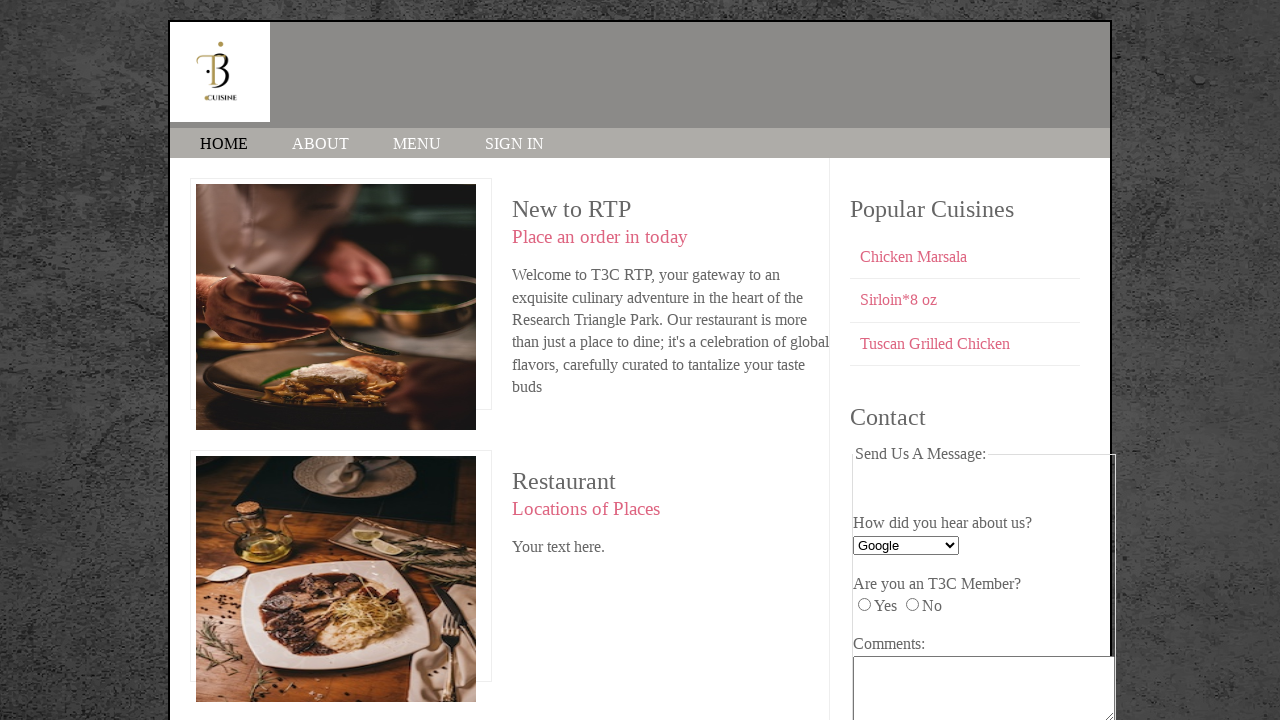

Navigated to contact us page
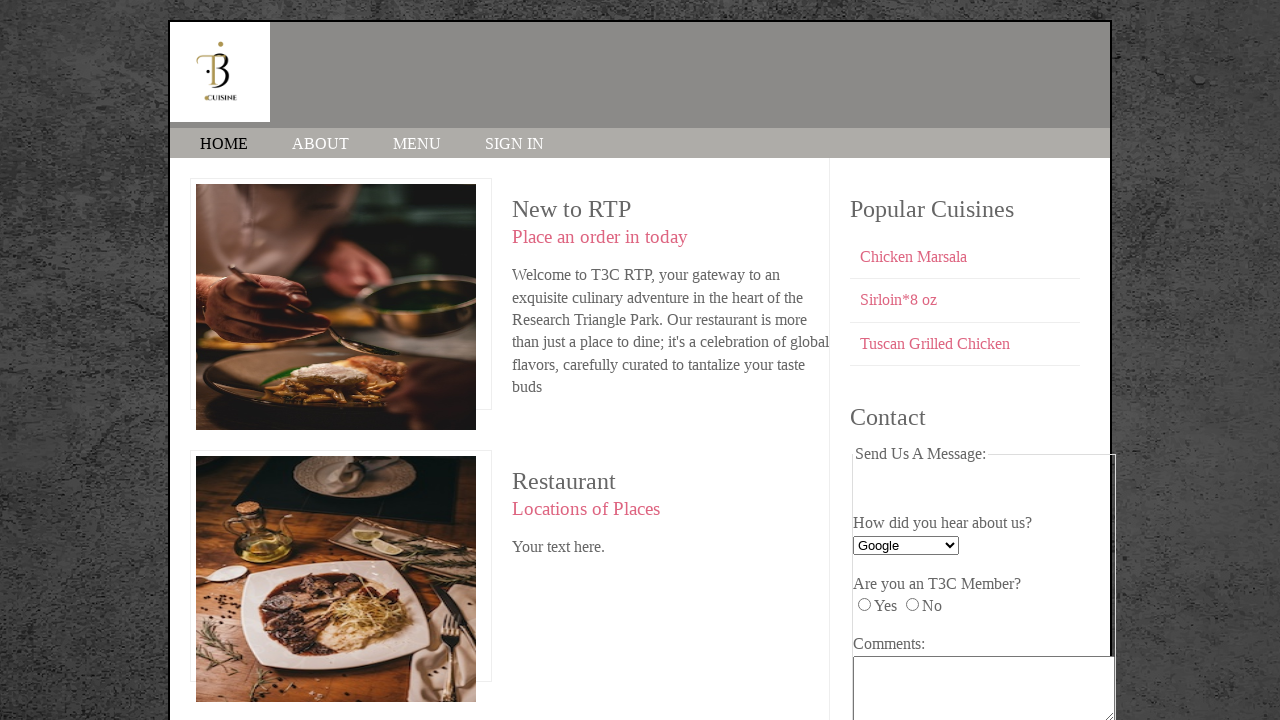

Clicked 'Yes' radio button for T3C member at (864, 605) on input[name='T3C_member'][value='yes']
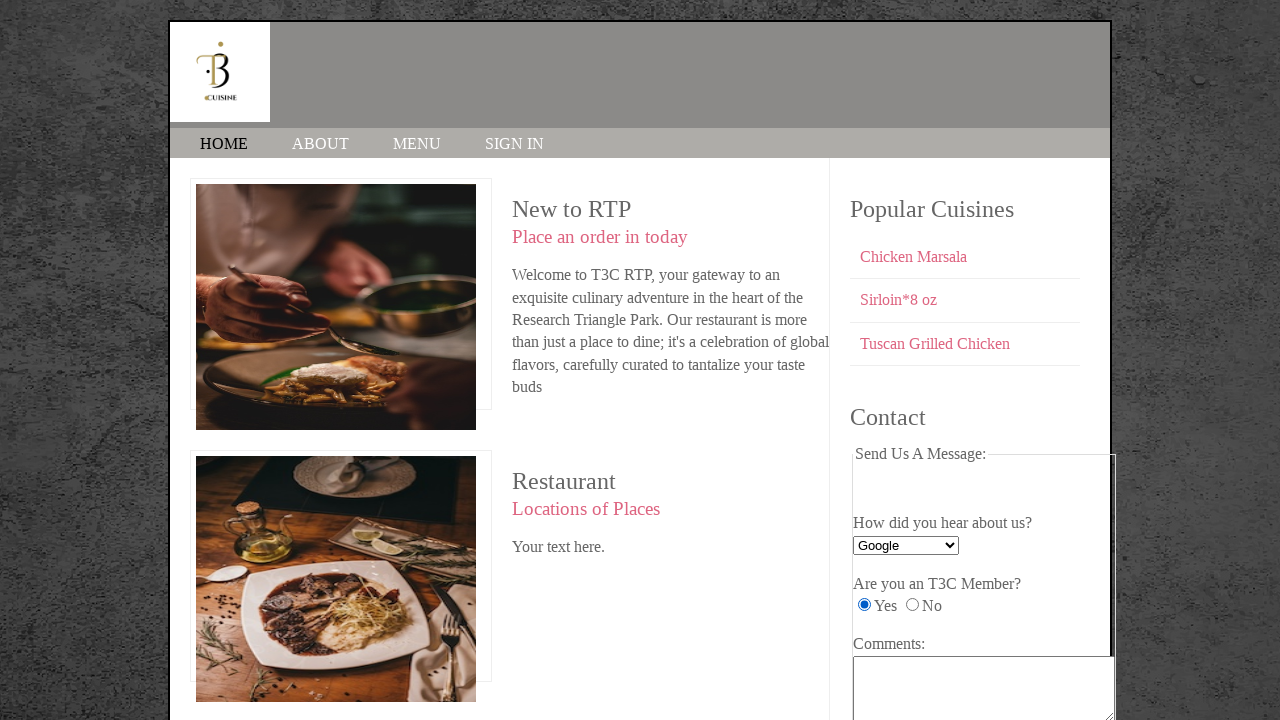

Waited for radio button selection to be applied
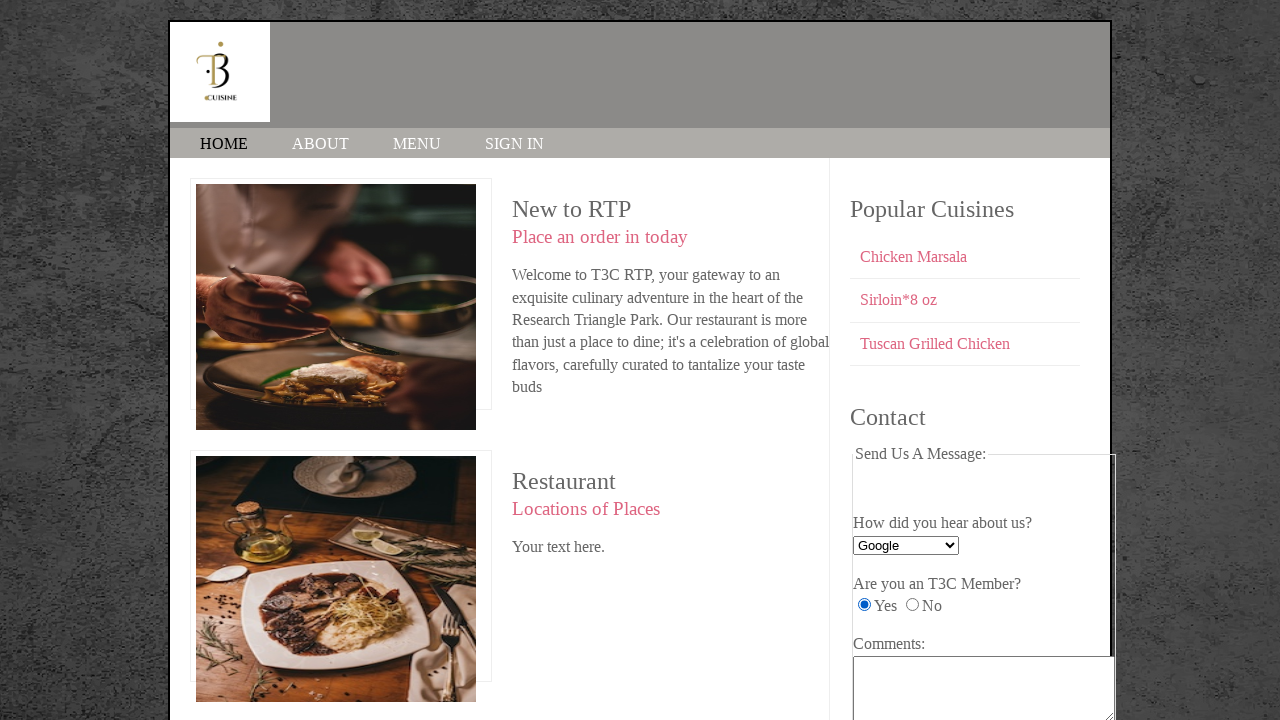

Verified that 'Yes' radio button for T3C member is checked
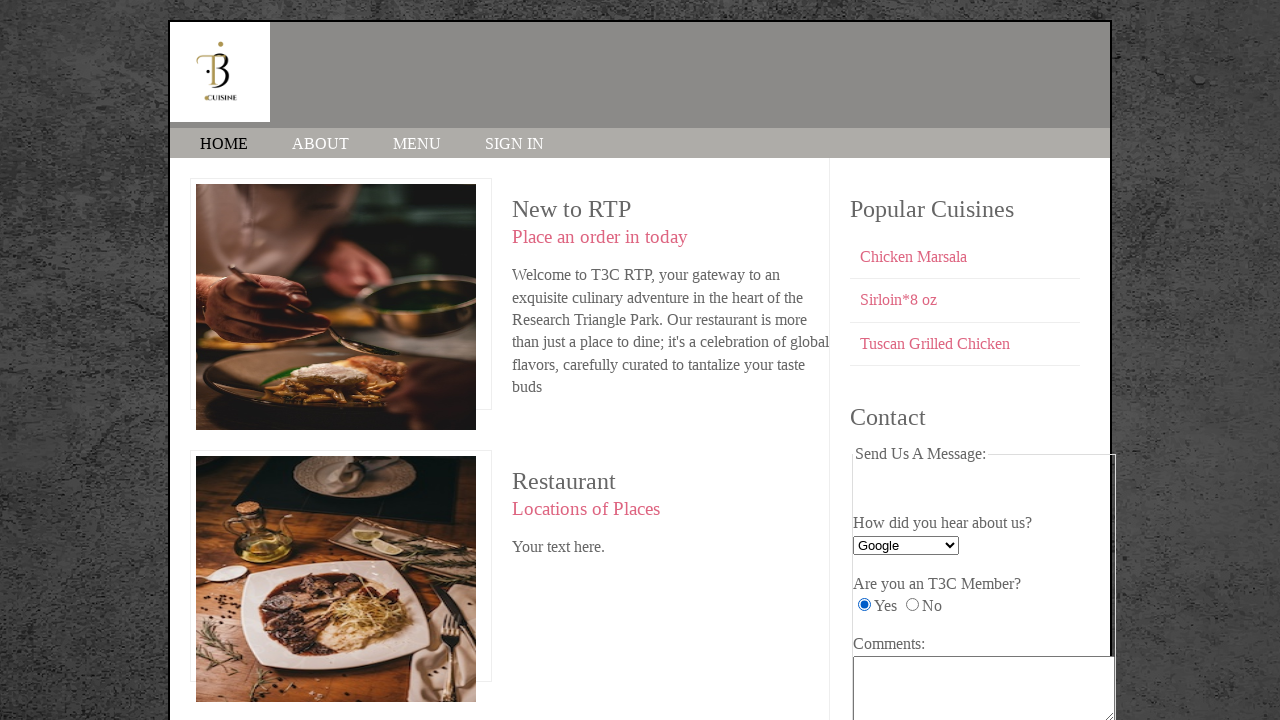

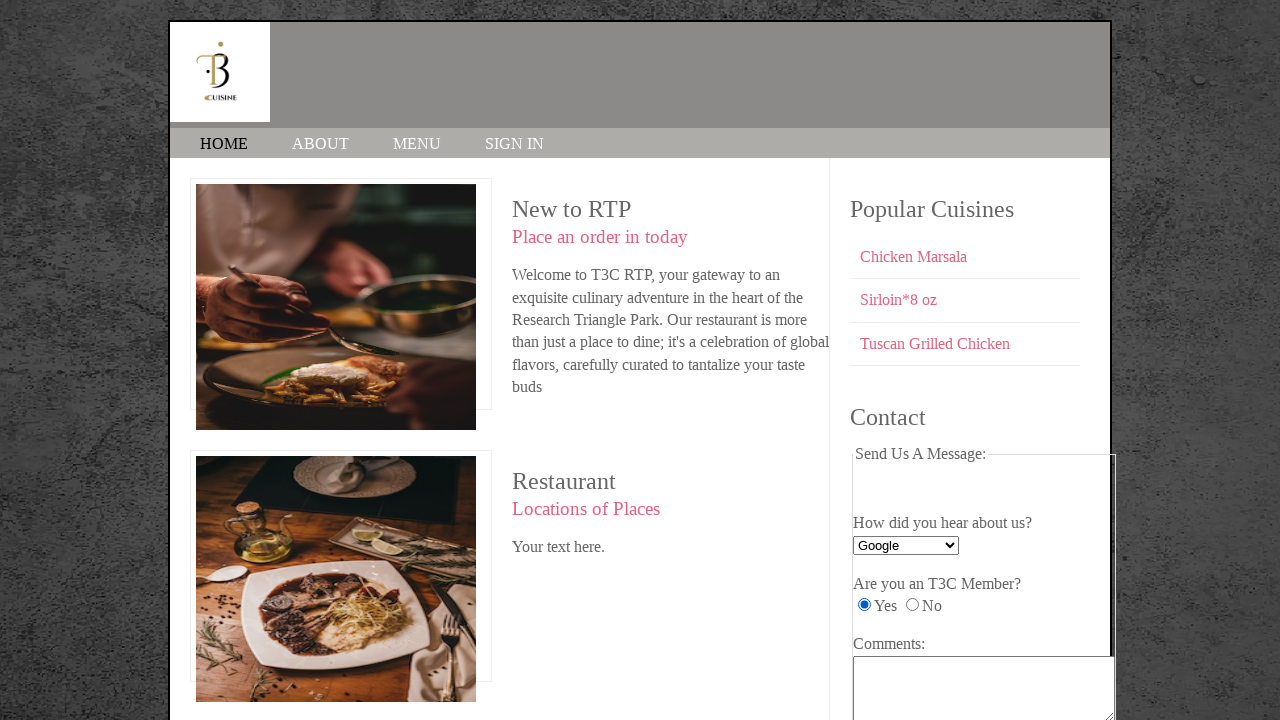